Tests interaction with a shadow DOM element inside an iframe by entering text into a tea input field

Starting URL: https://selectorshub.com/shadow-dom-in-iframe/

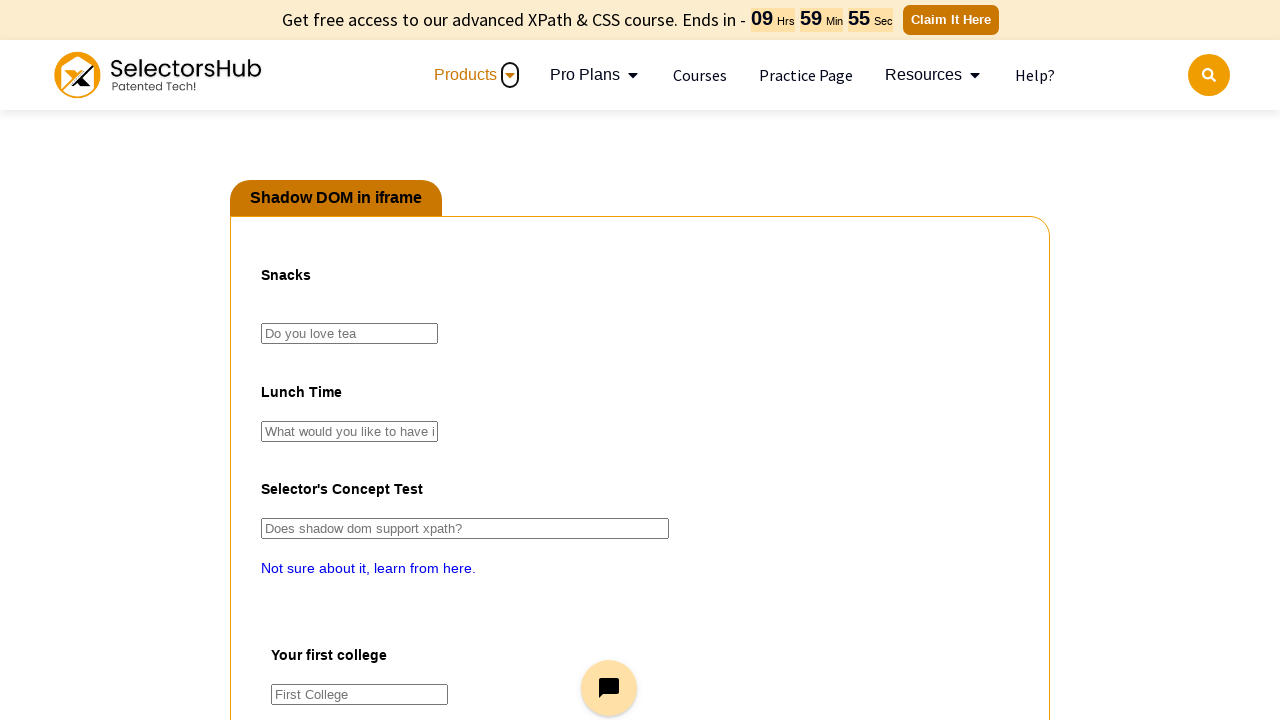

Switched to iframe named 'pact'
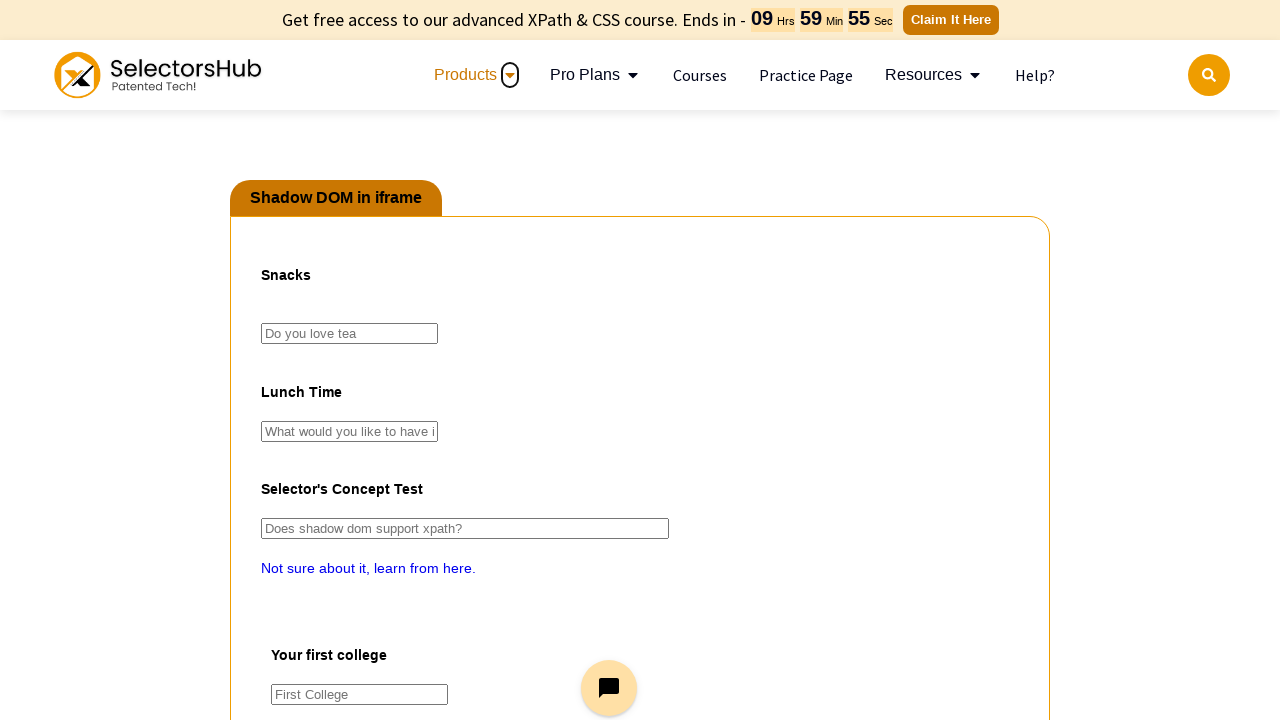

Entered 'Masala Tea' into the tea input field inside shadow DOM on #snacktime >> #tea
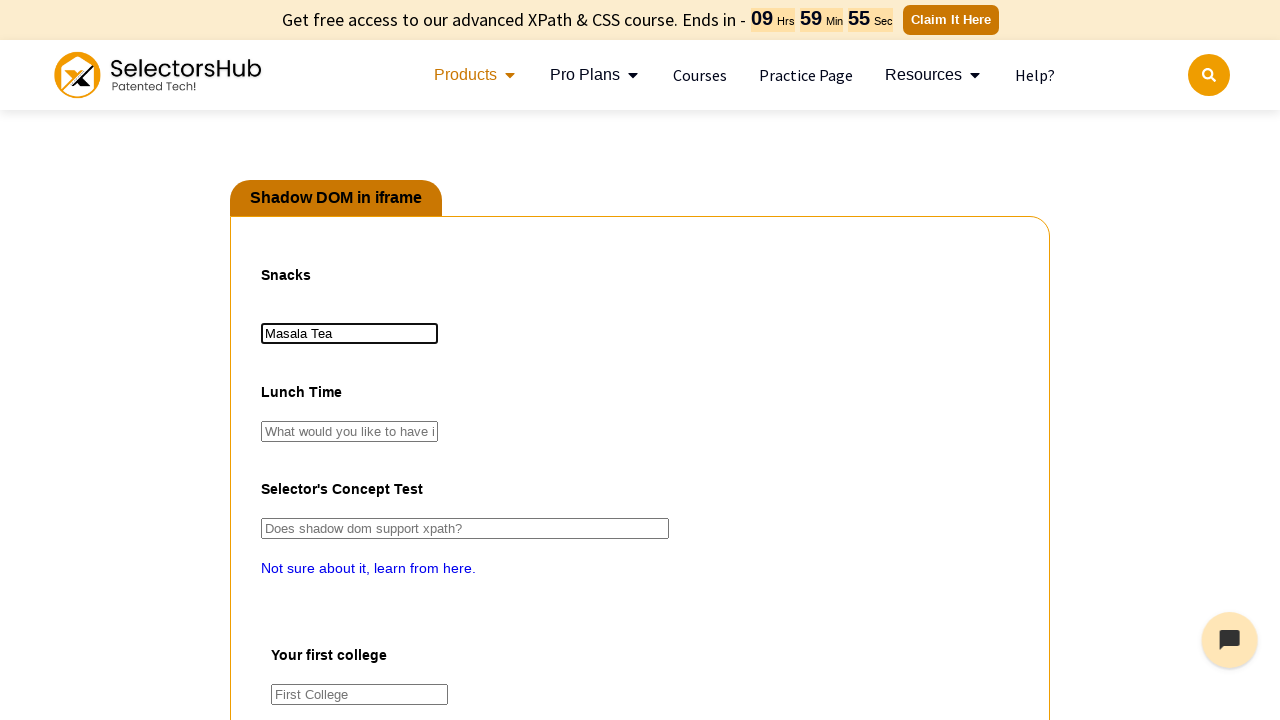

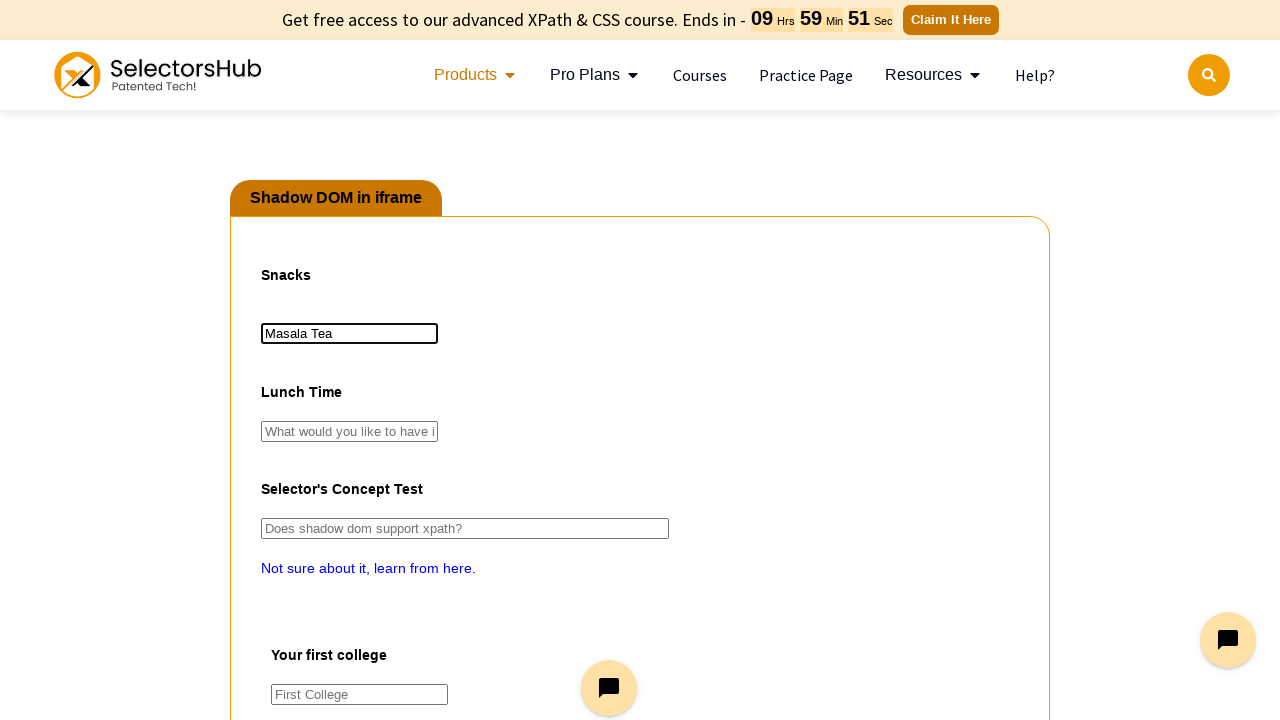